Tests right-click (context menu) functionality on a button element.

Starting URL: https://swisnl.github.io/jQuery-contextMenu/demo.html

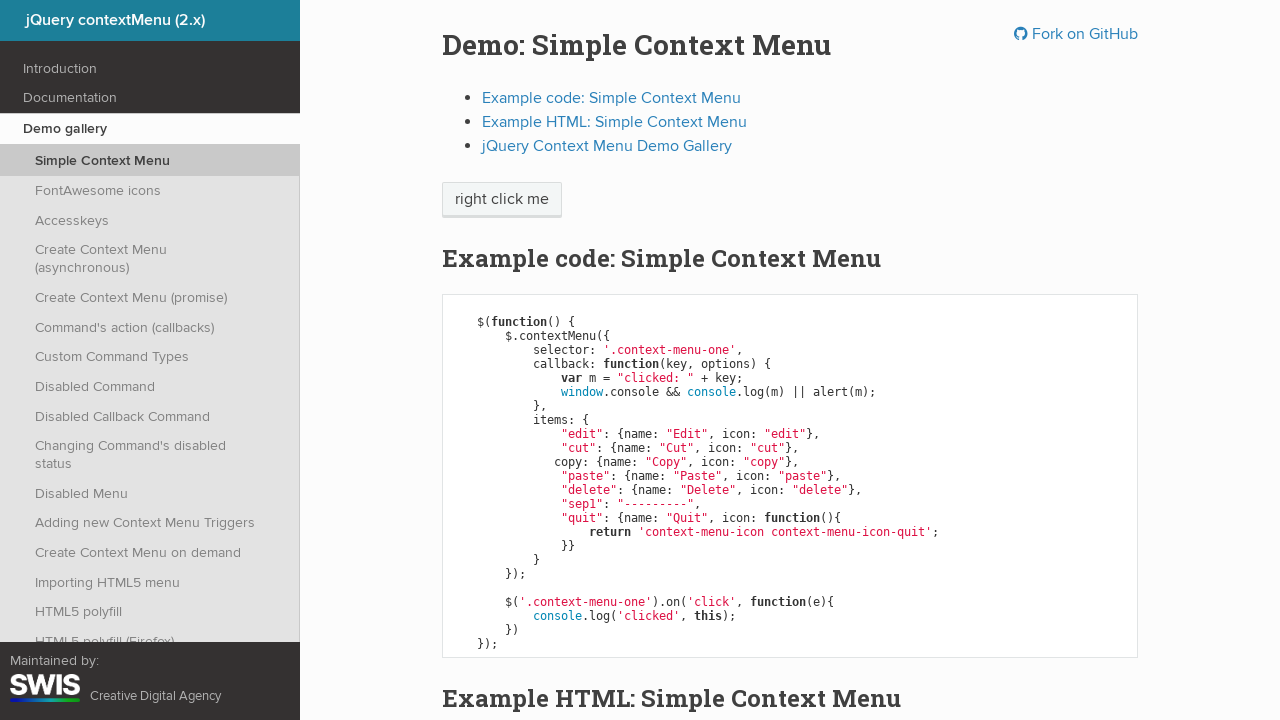

Right-clicked on the context menu button at (502, 200) on span.context-menu-one.btn.btn-neutral
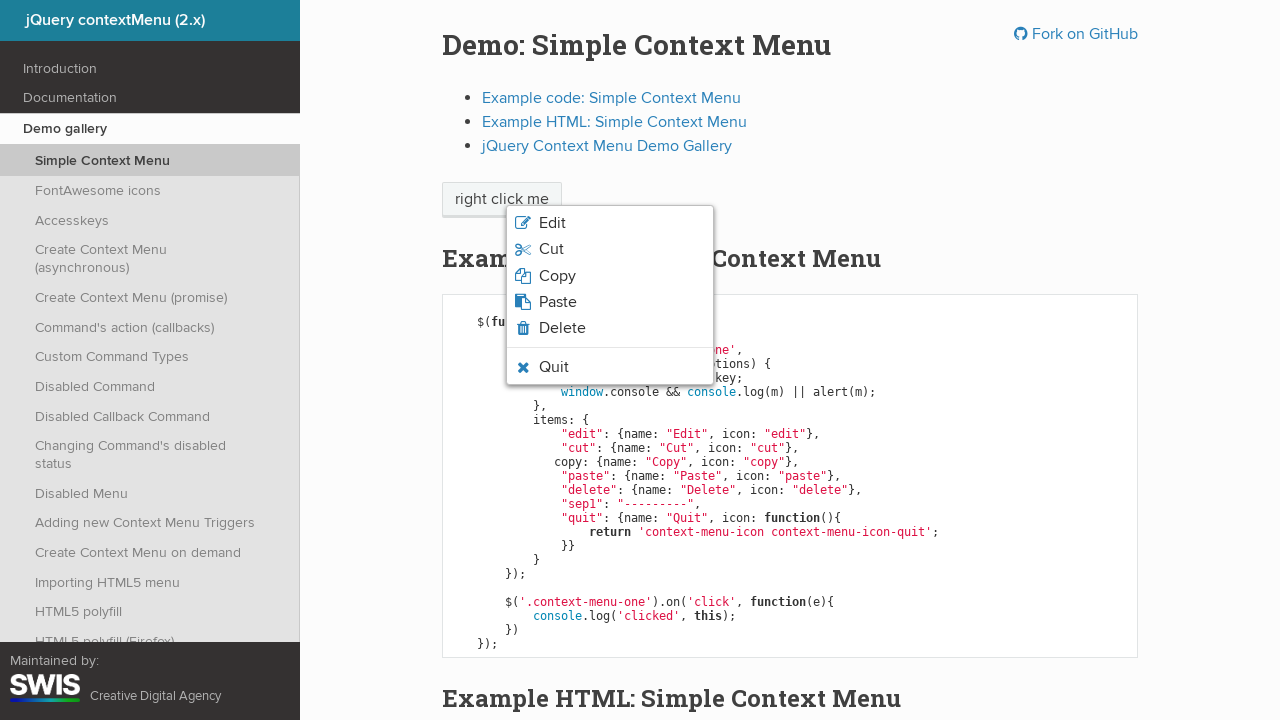

Context menu appeared with edit option visible
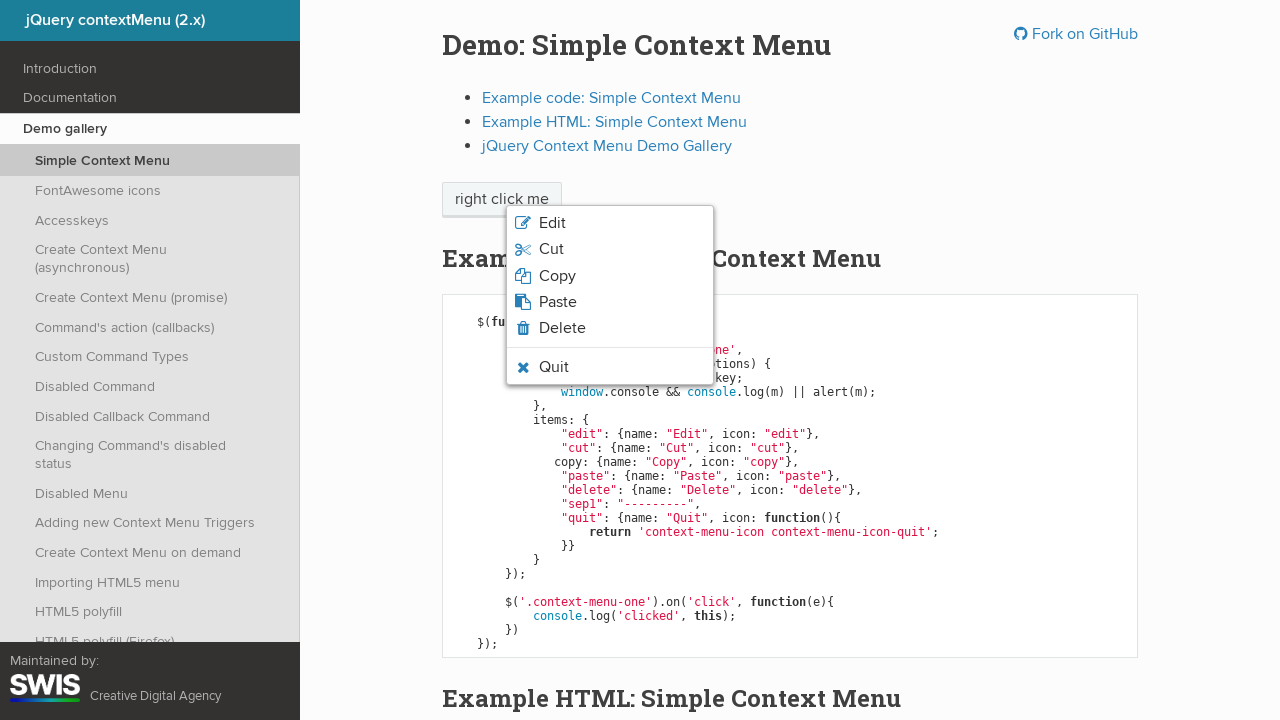

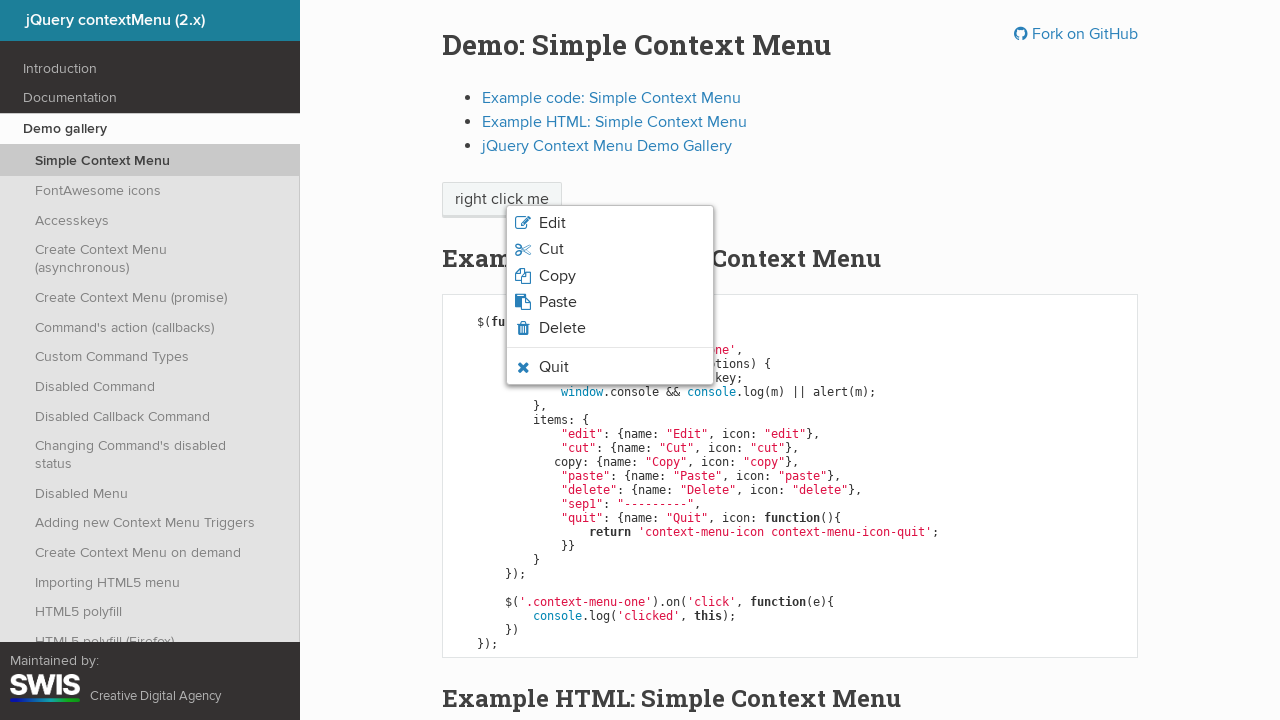